Tests right-click functionality on a button and verifies the success message appears

Starting URL: https://demoqa.com/buttons

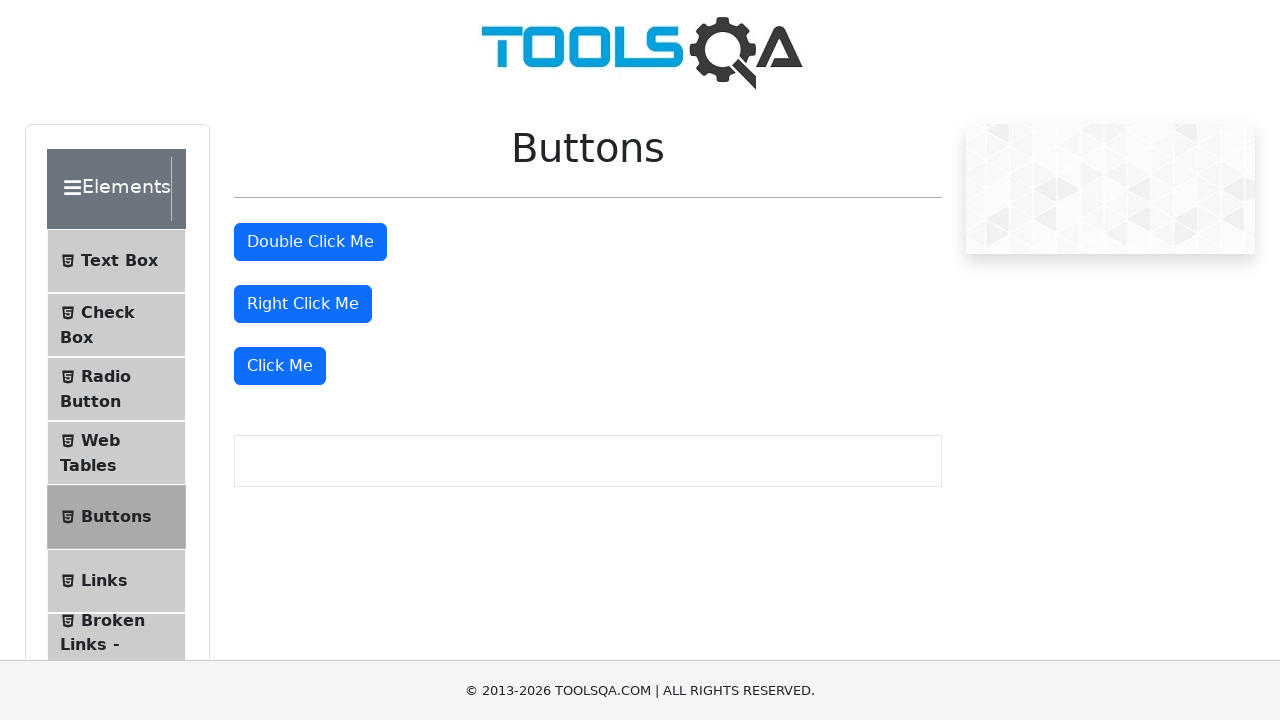

Right-clicked the button element at (303, 304) on #rightClickBtn
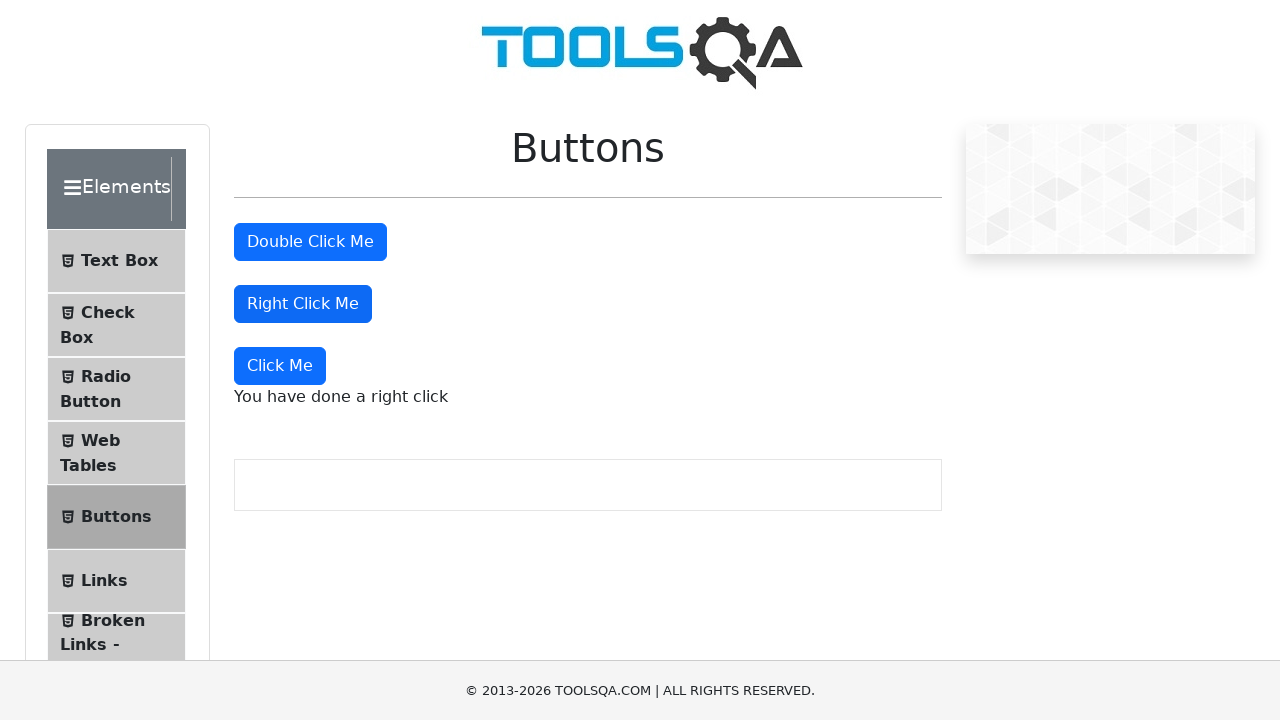

Right-click success message appeared
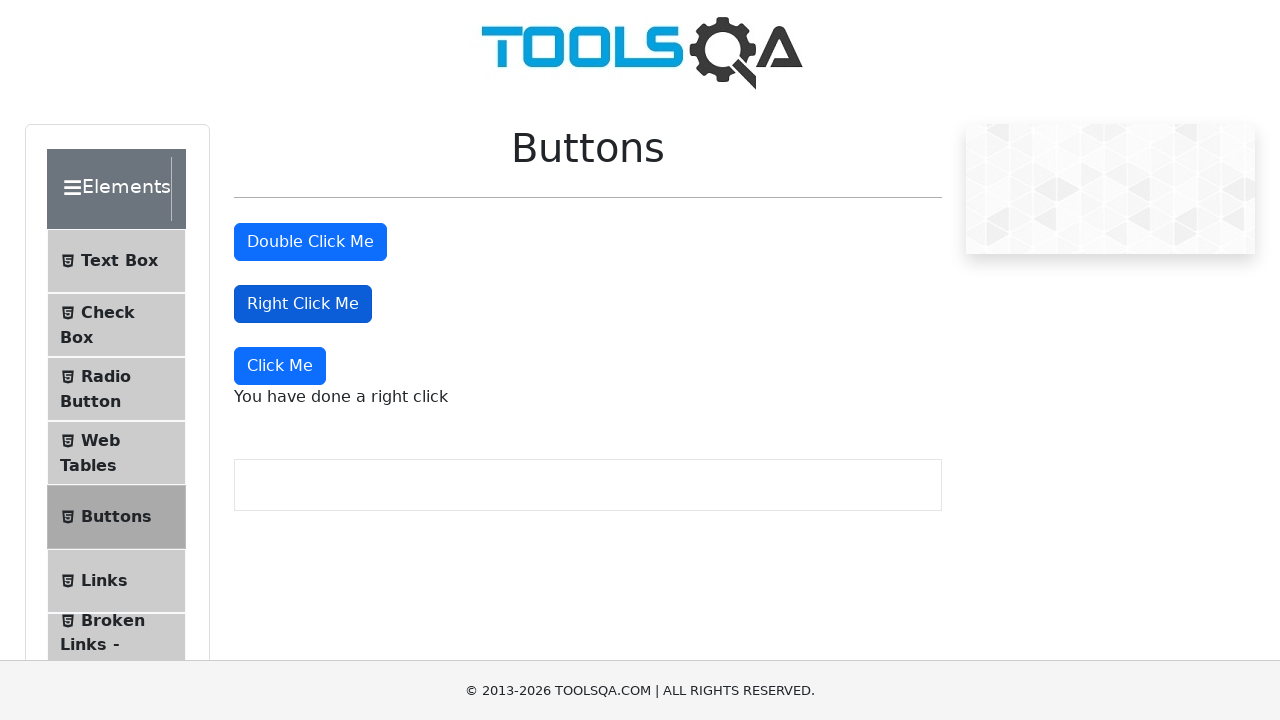

Retrieved right-click message text
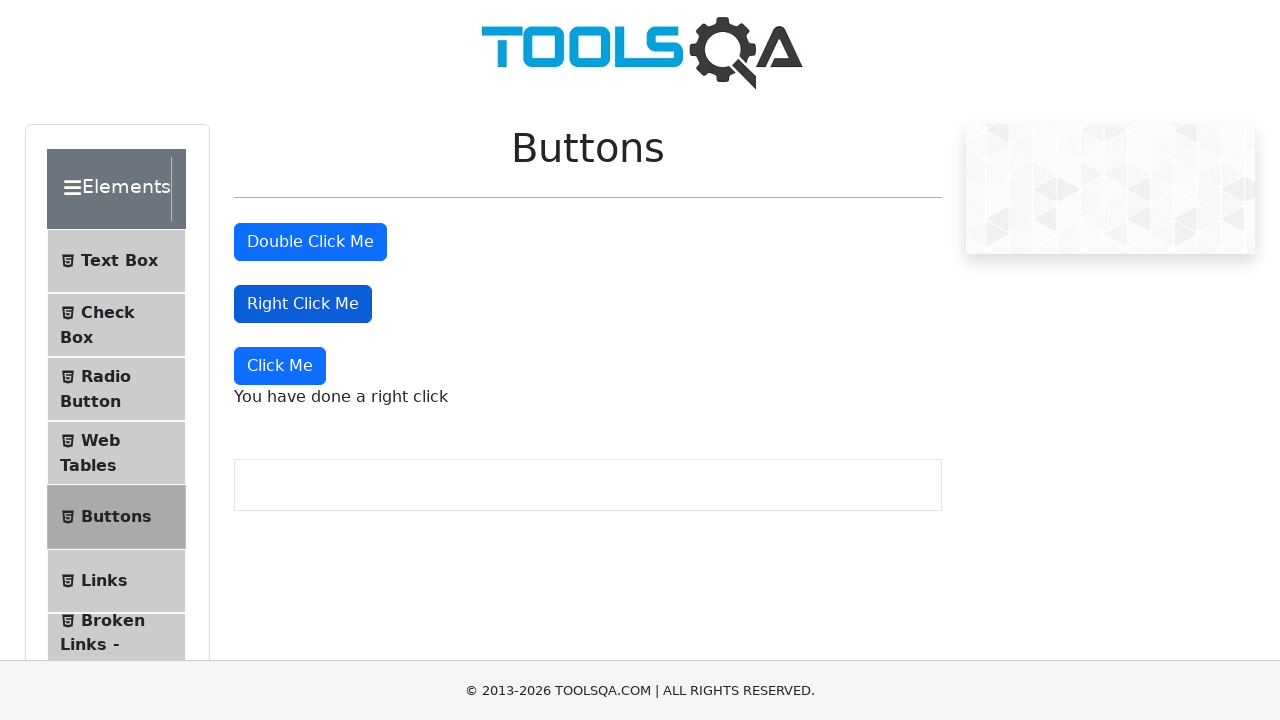

Verified right-click success message is correct
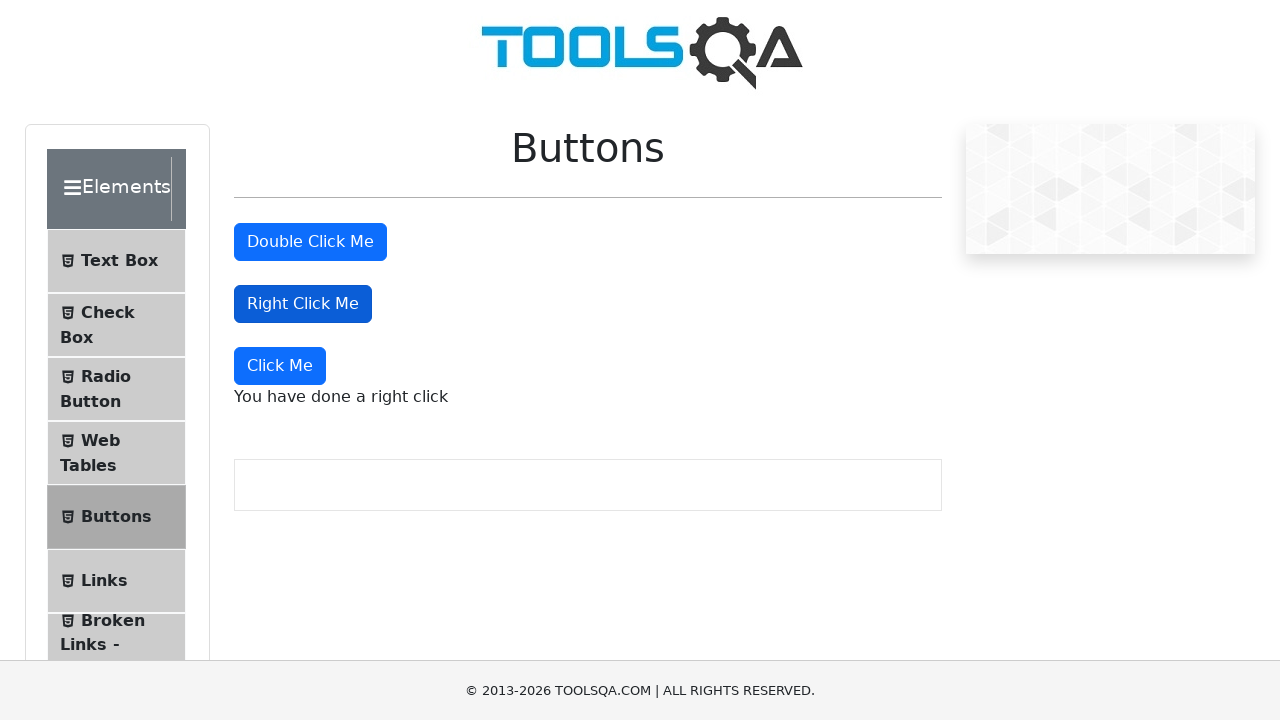

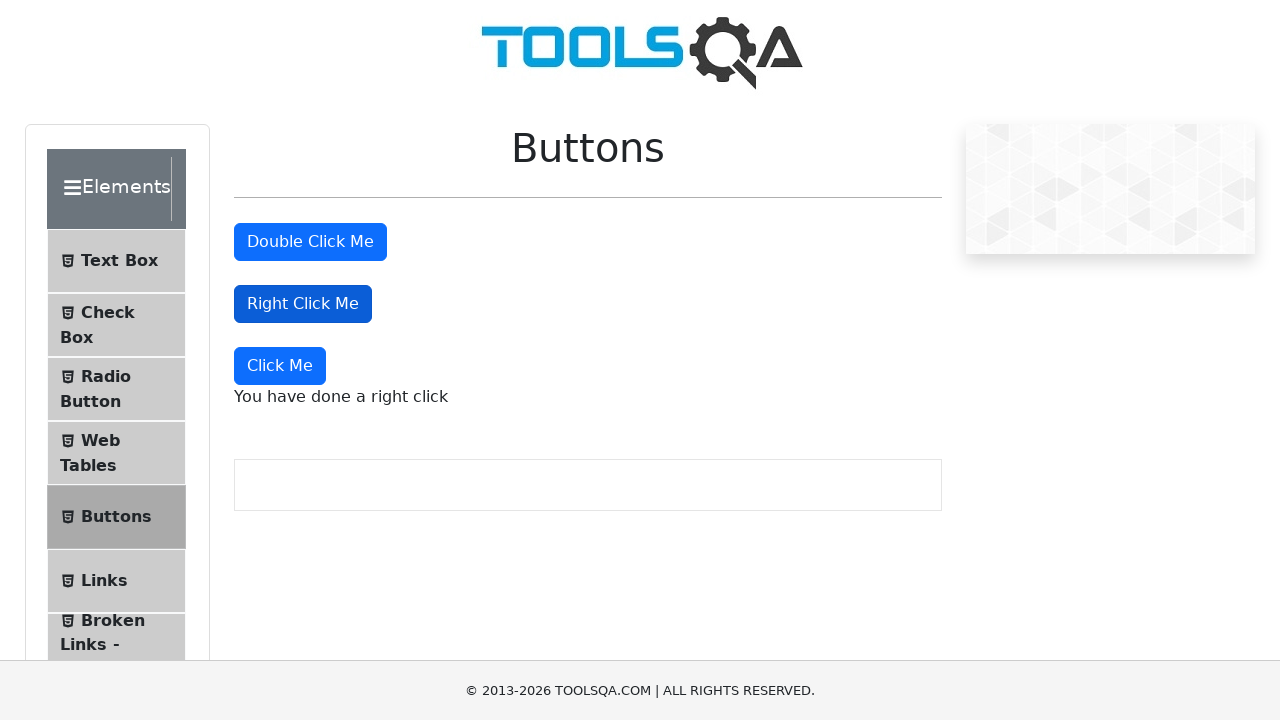